Tests drag and drop functionality by dragging a source element and dropping it onto a target element within an iframe on the jQuery UI demo page

Starting URL: http://jqueryui.com/droppable/

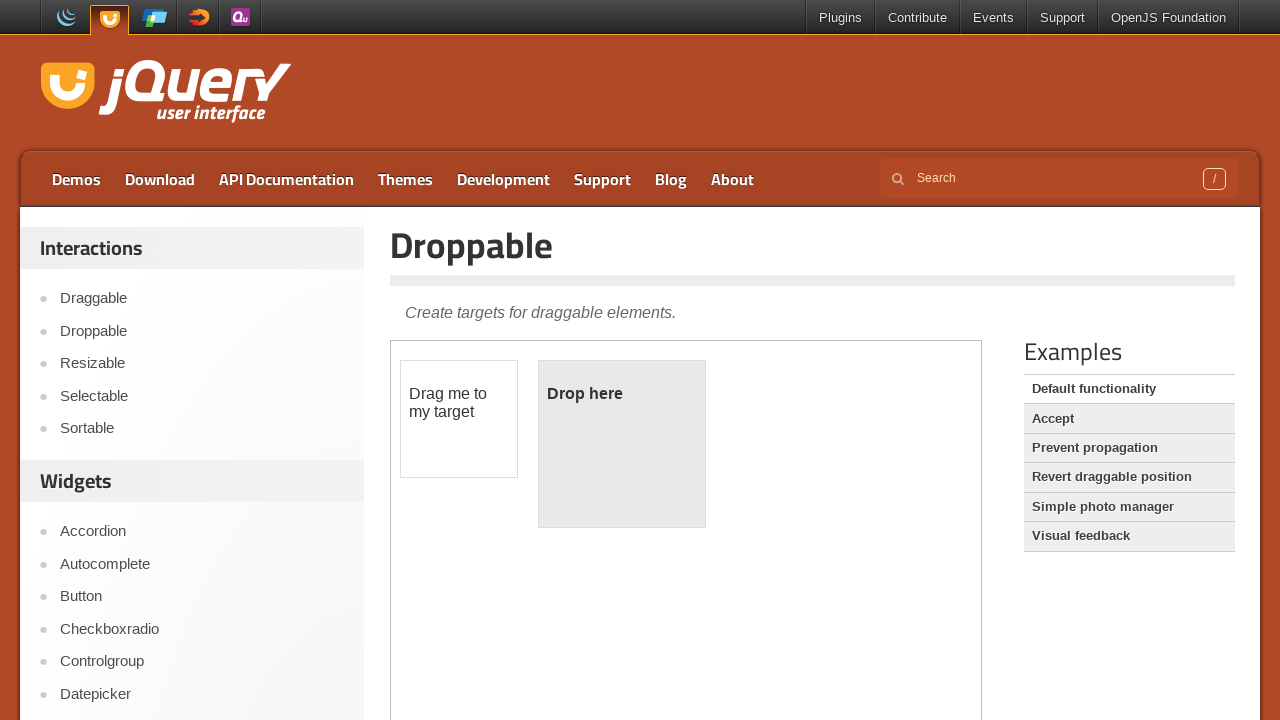

Navigated to jQuery UI droppable demo page
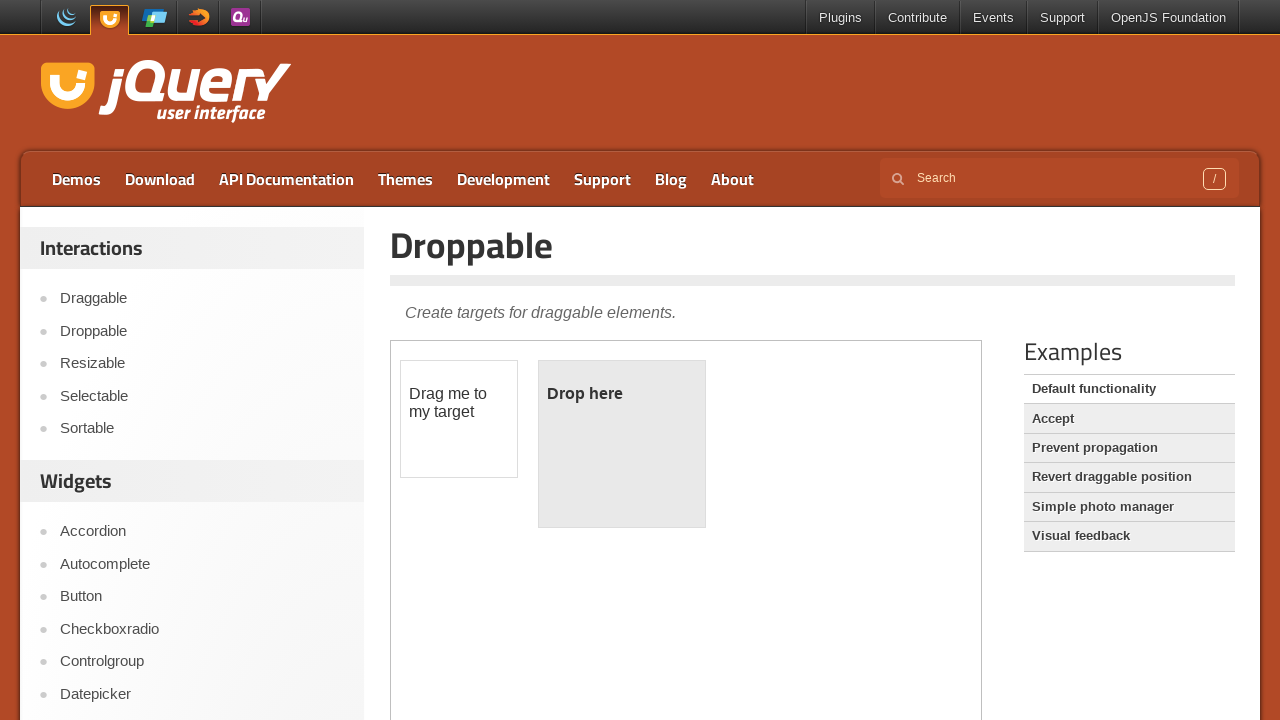

Located iframe containing drag and drop demo
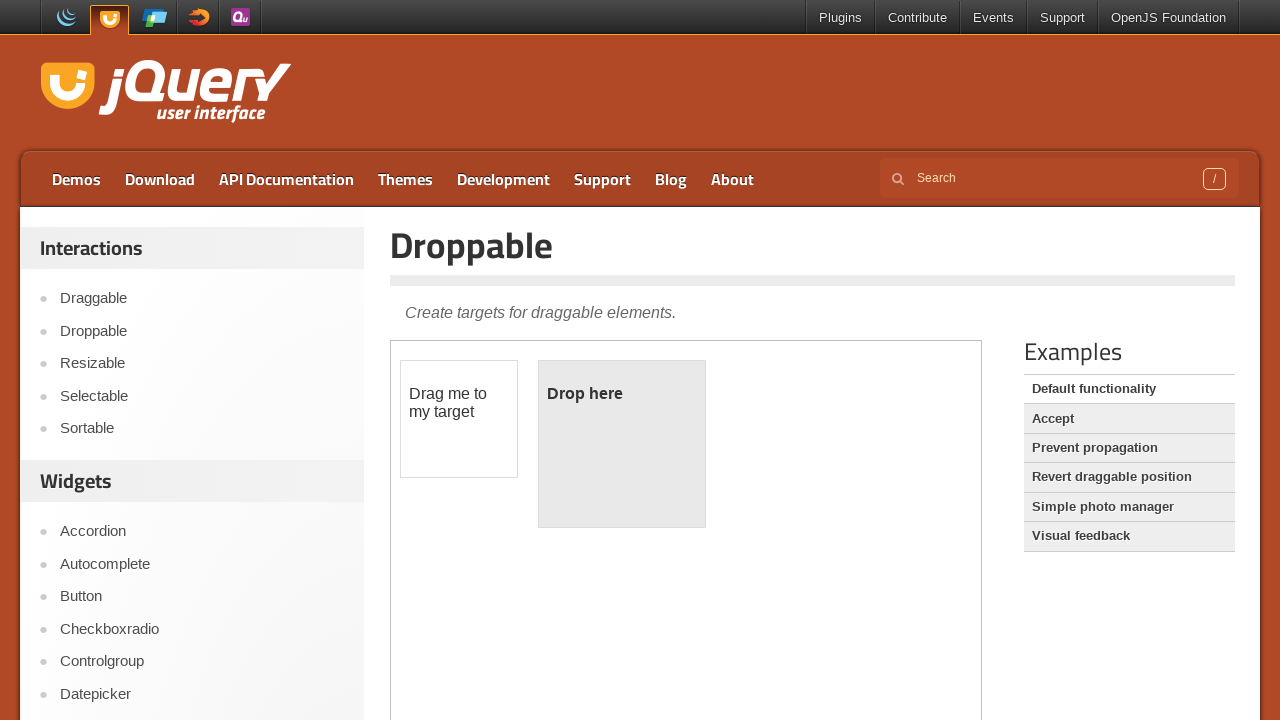

Located source draggable element
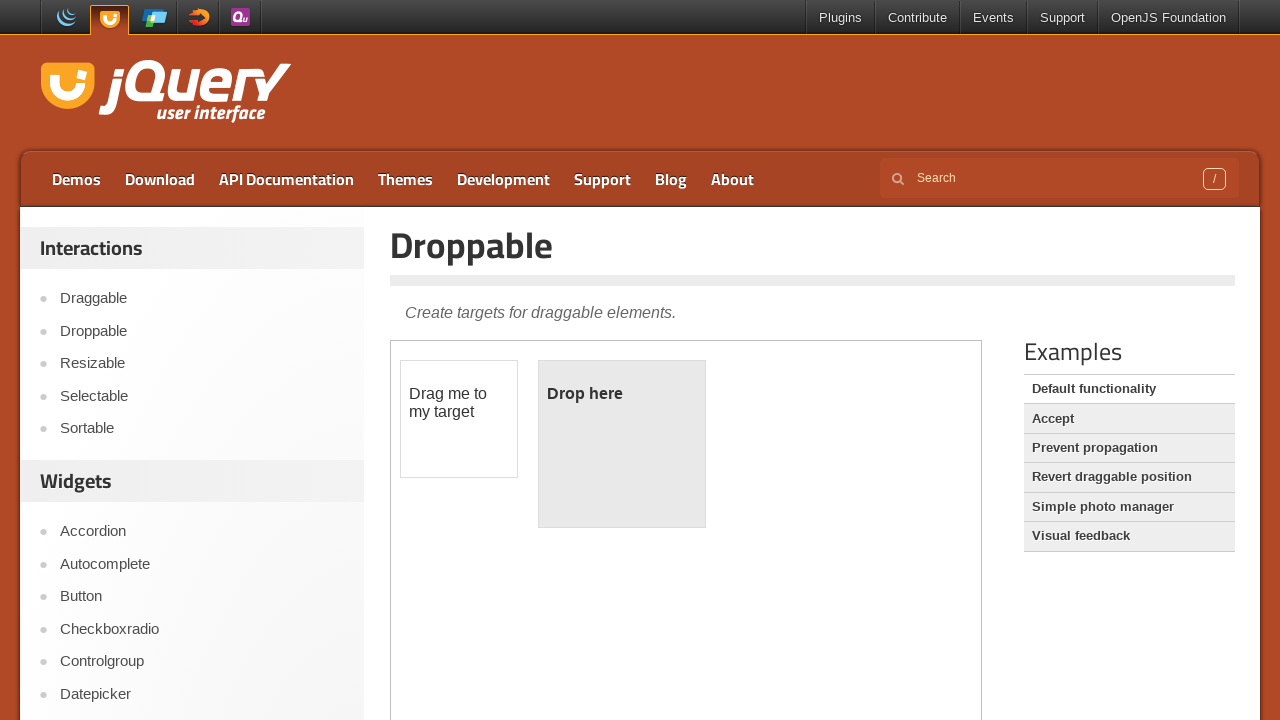

Located target droppable element
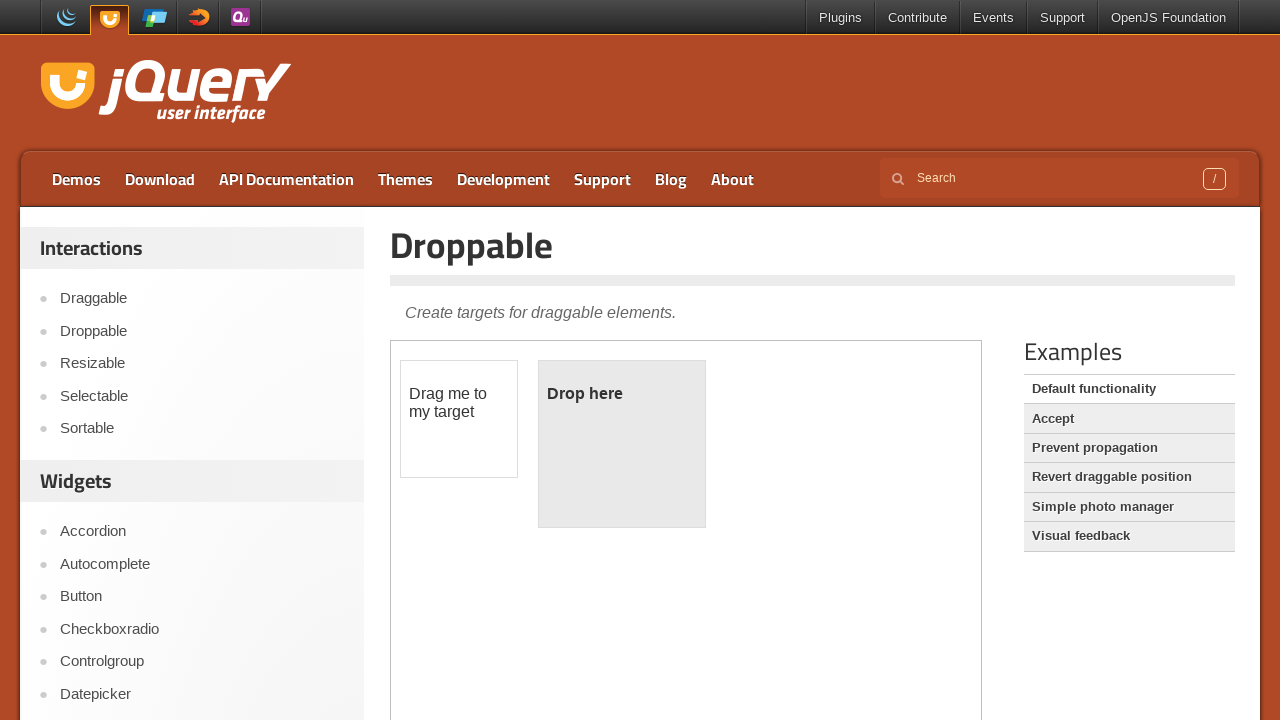

Dragged source element and dropped it onto target element at (622, 444)
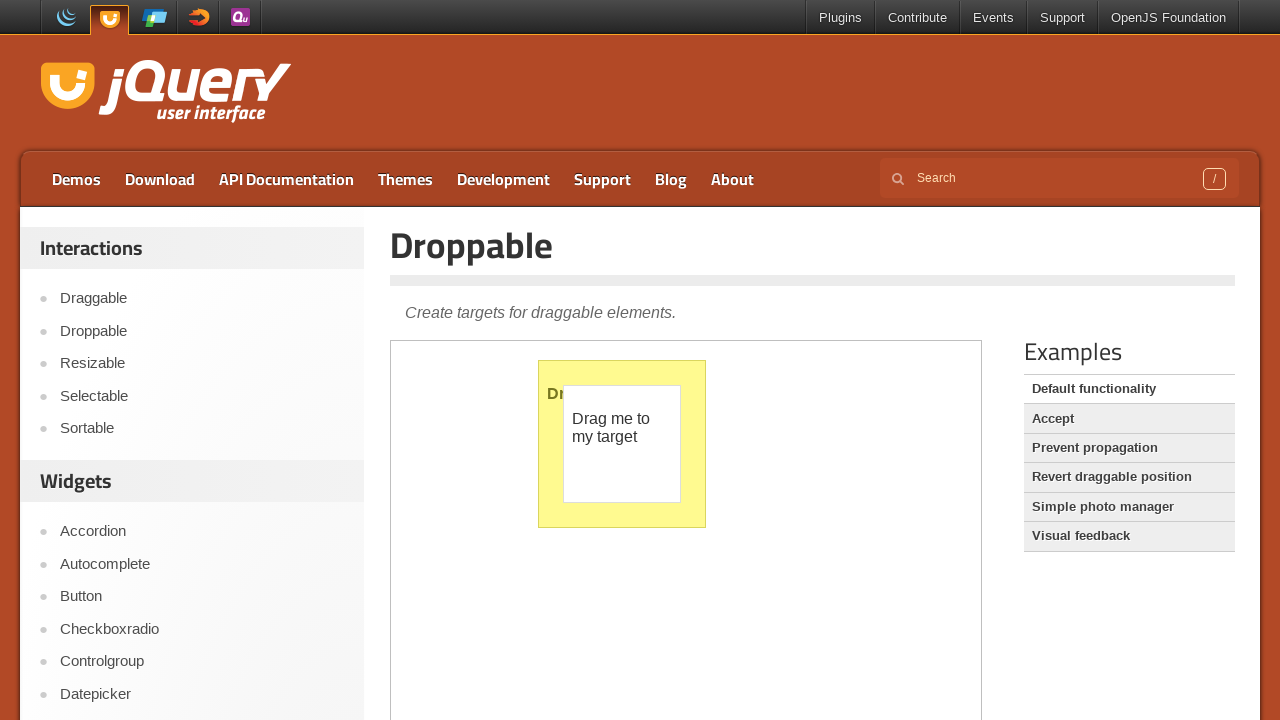

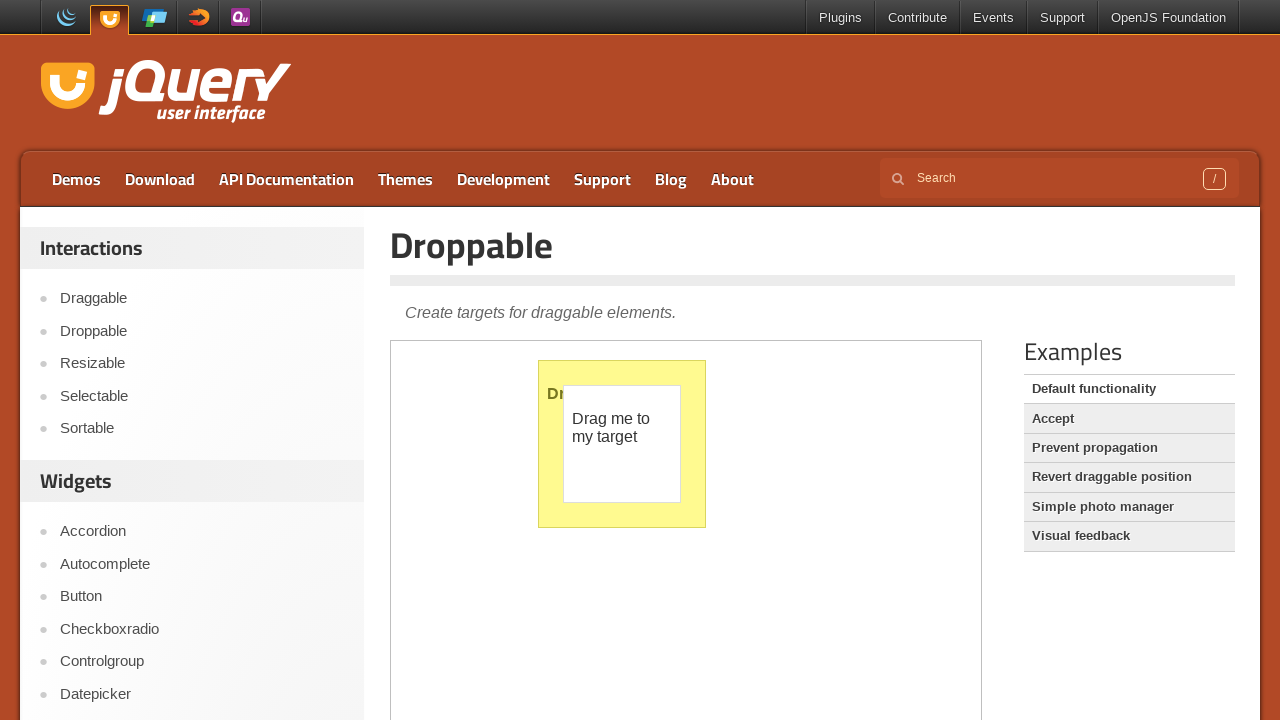